Tests autocomplete input functionality by typing text with keyboard modifiers, specifically using Shift to capitalize the first letter

Starting URL: https://demoqa.com/auto-complete

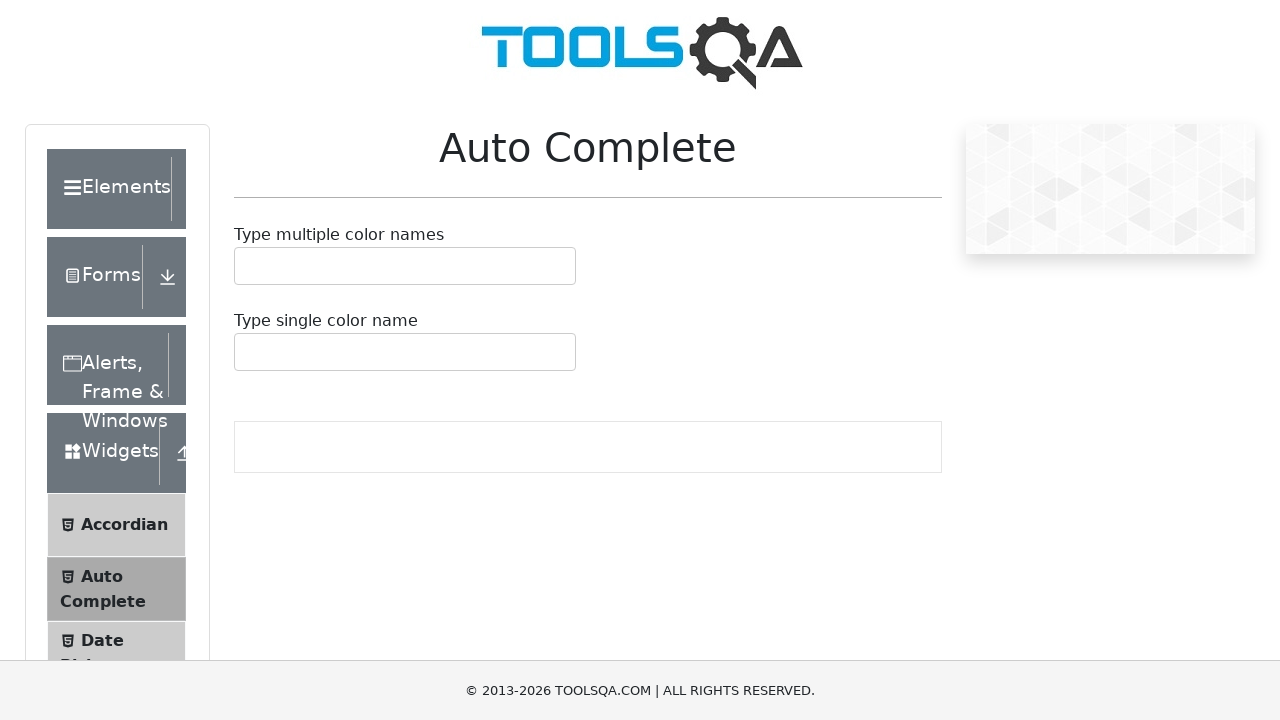

Located the autocomplete input field
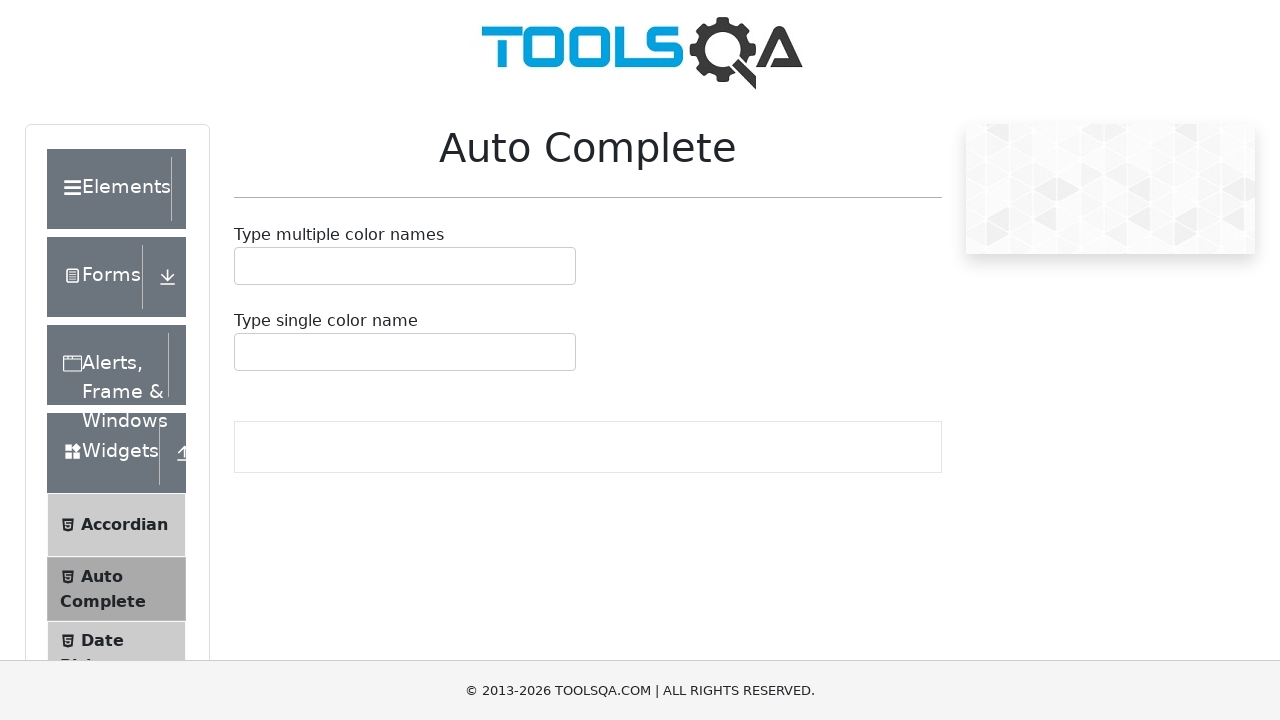

Clicked on the autocomplete input field at (247, 352) on #autoCompleteSingleInput
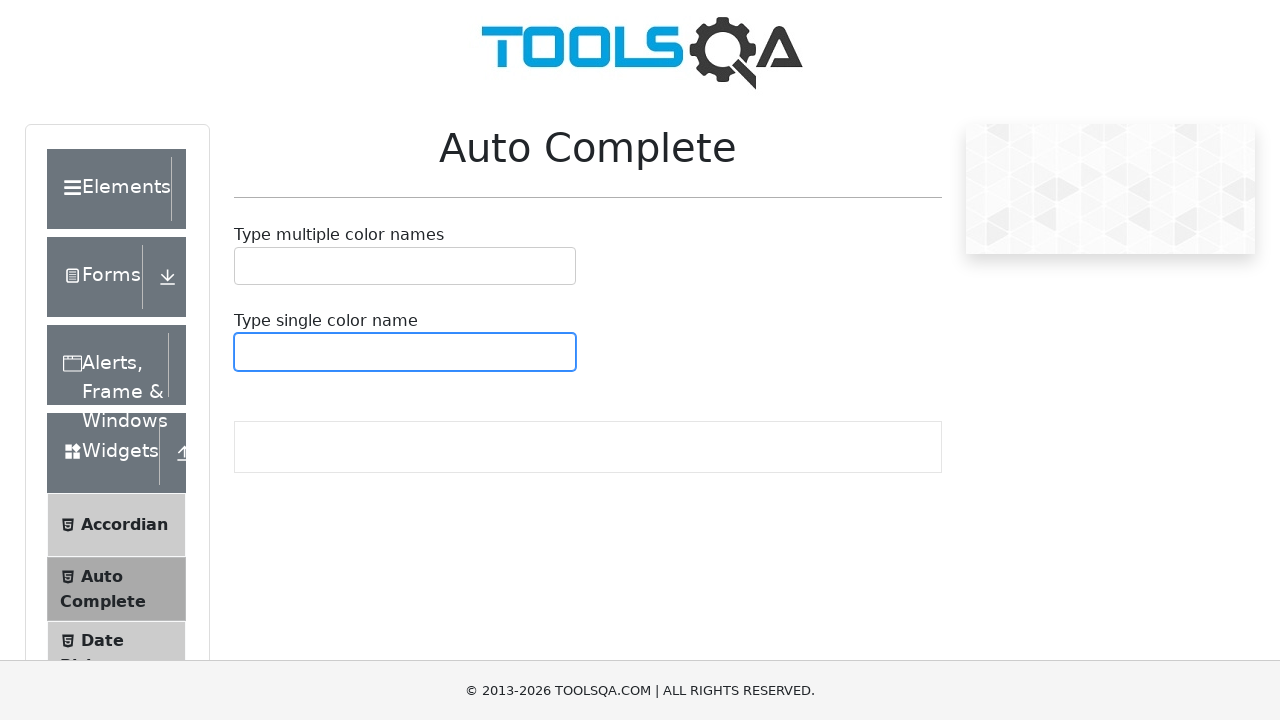

Pressed Shift key down
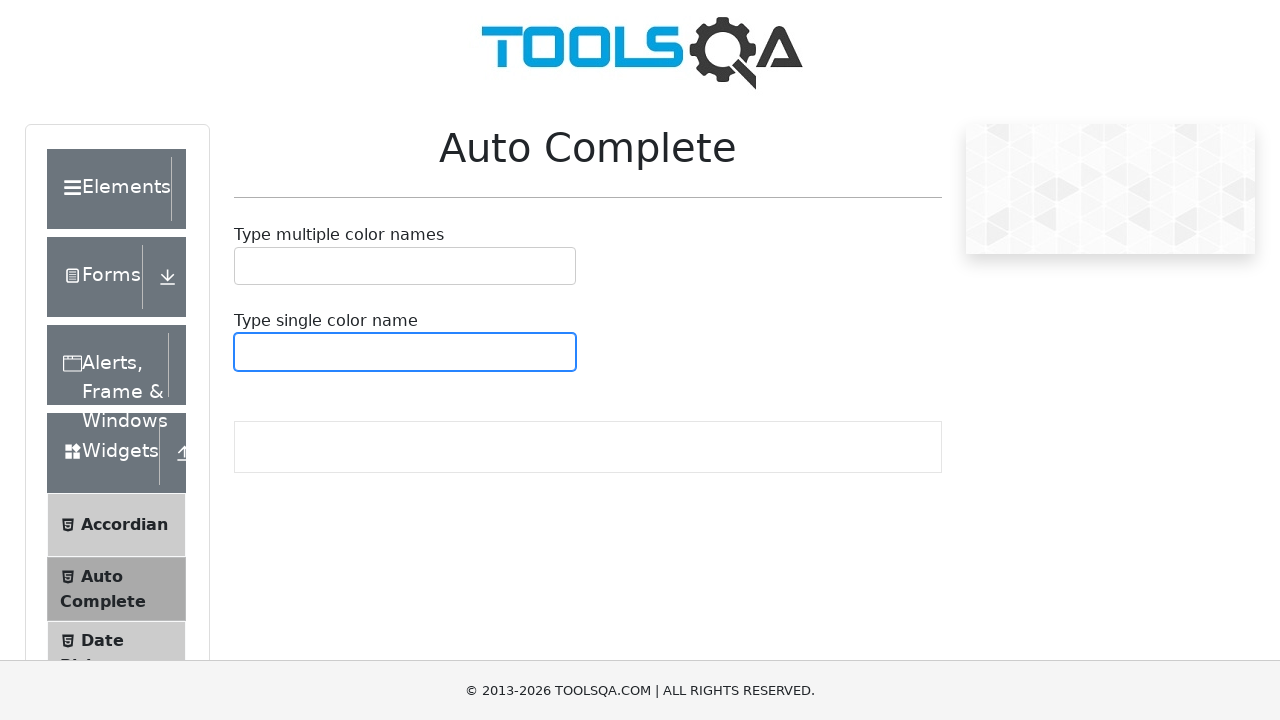

Typed 'a' with Shift held down to capitalize as 'A'
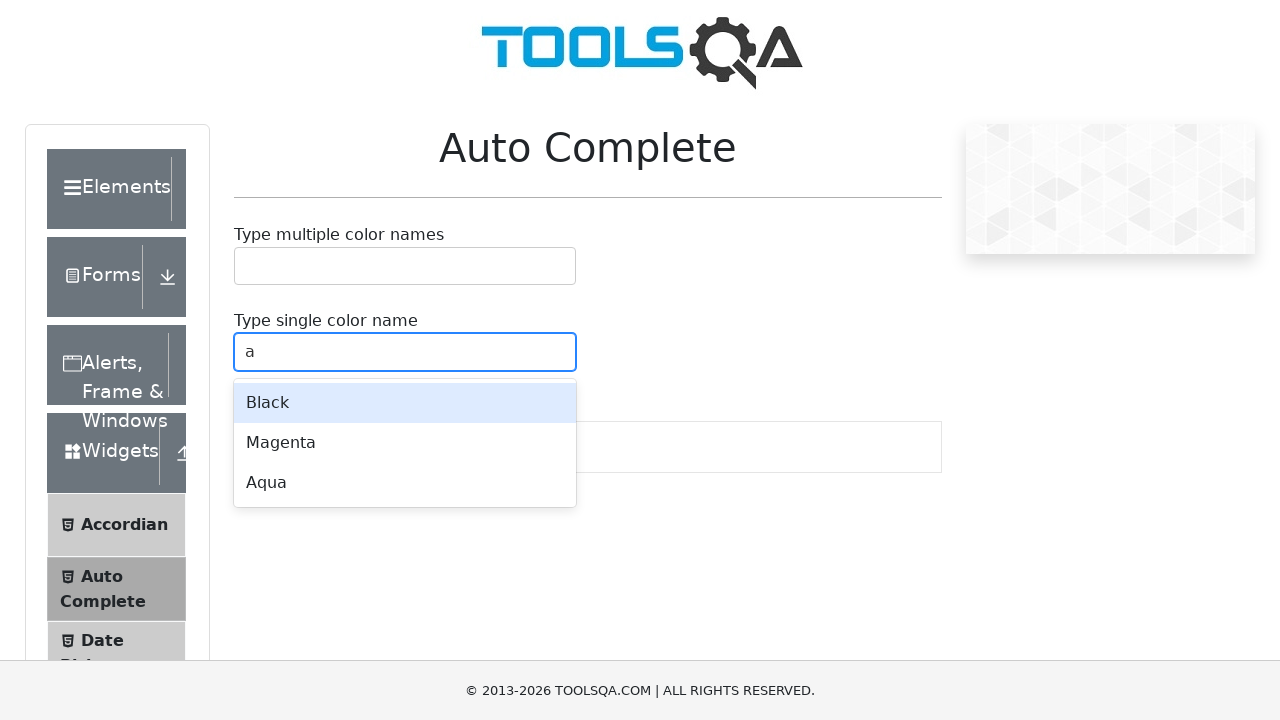

Released Shift key
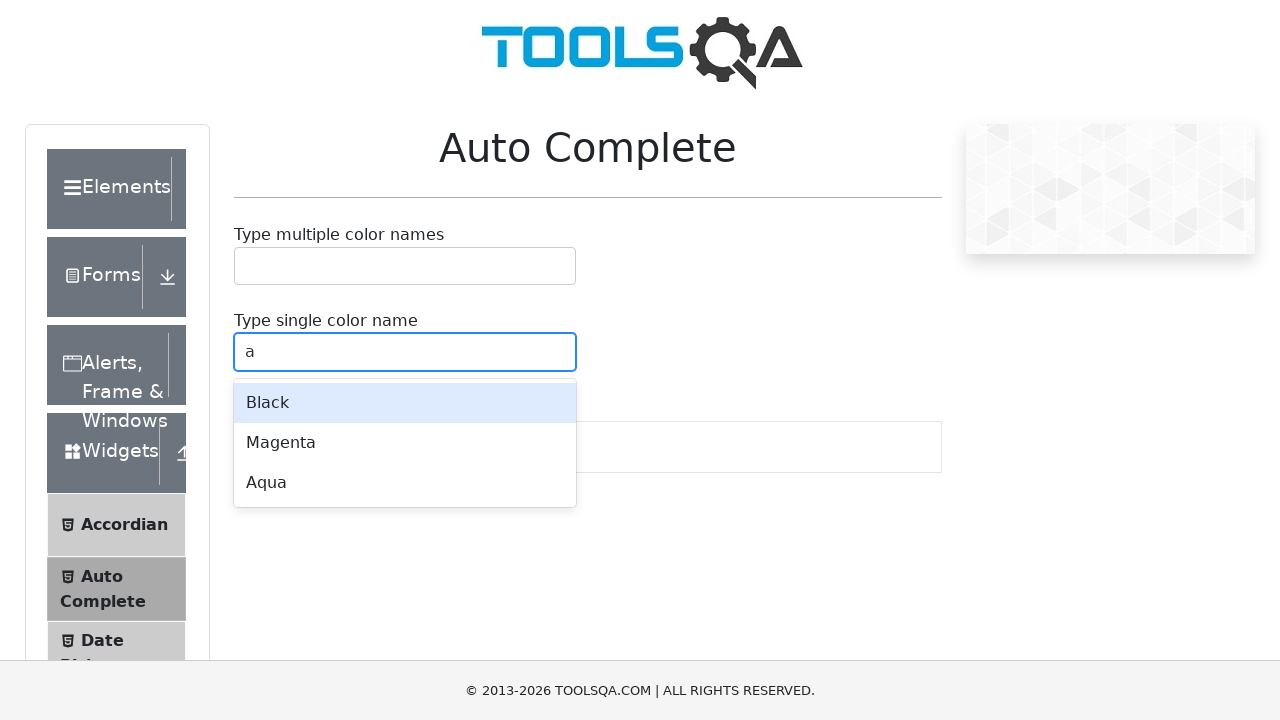

Typed 'qua' to complete 'Aqua' in the autocomplete field
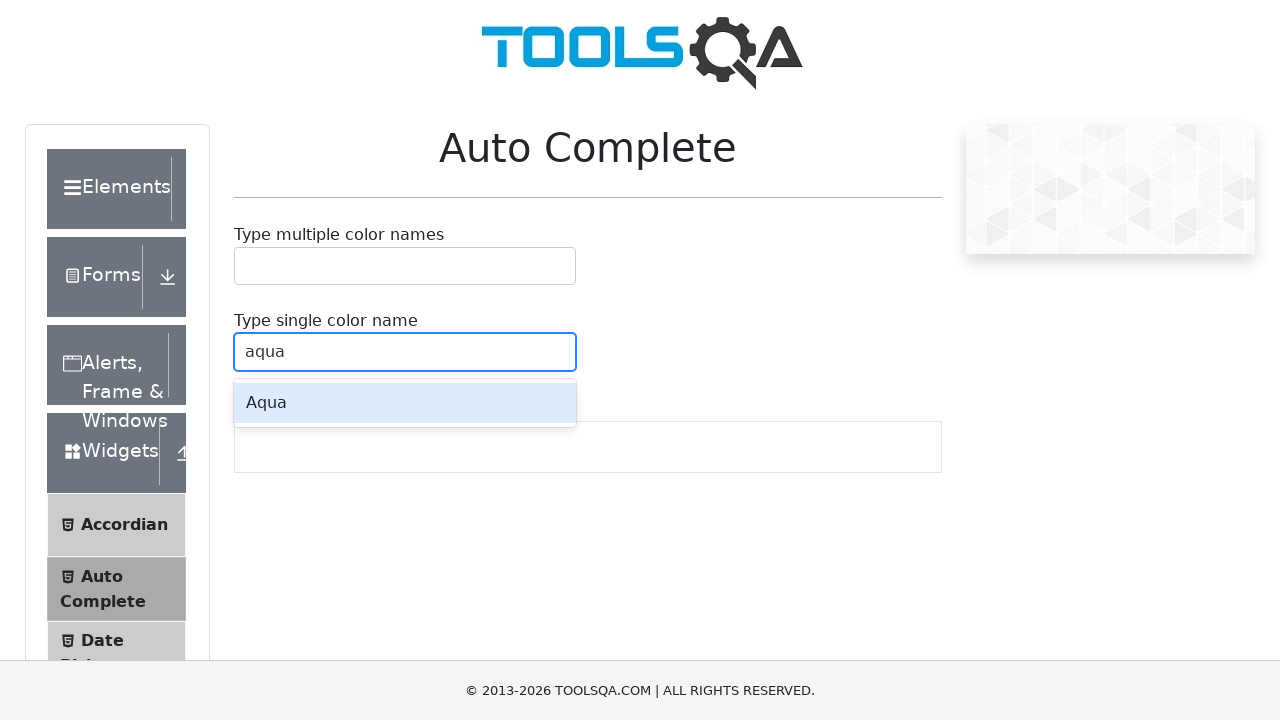

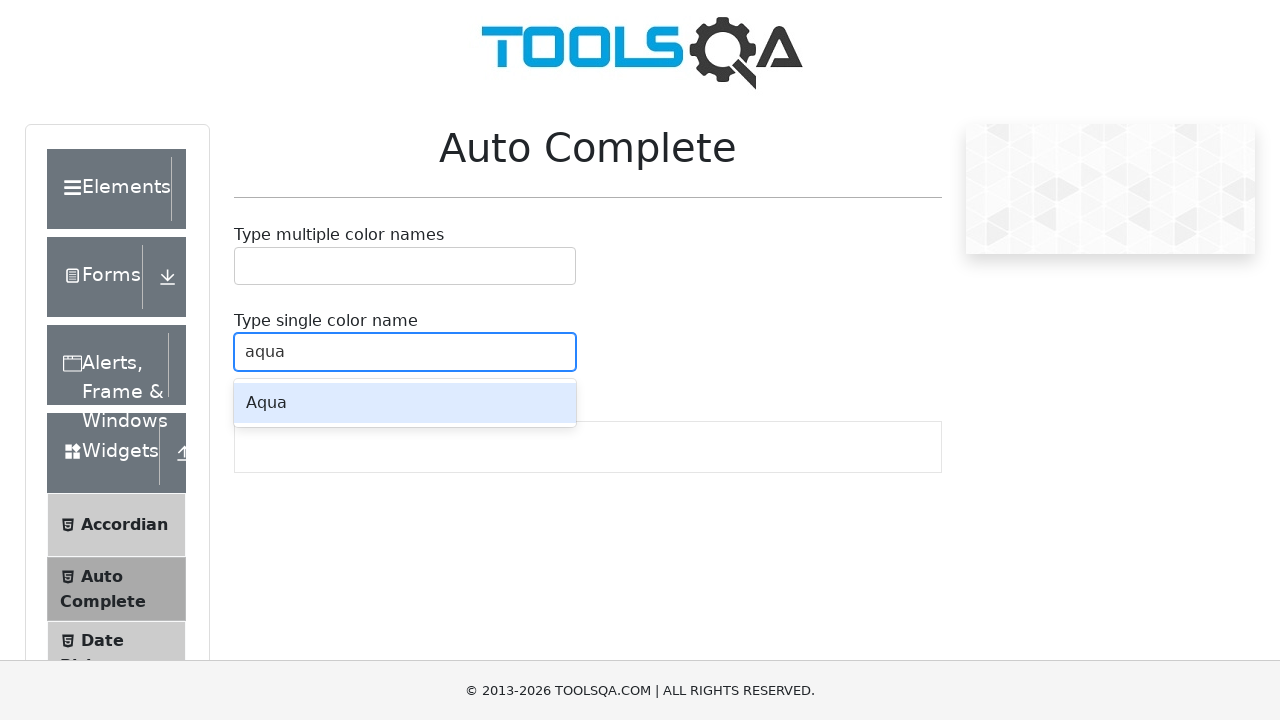